Tests continue shopping functionality by navigating to cart and returning to products page

Starting URL: https://www.saucedemo.com/

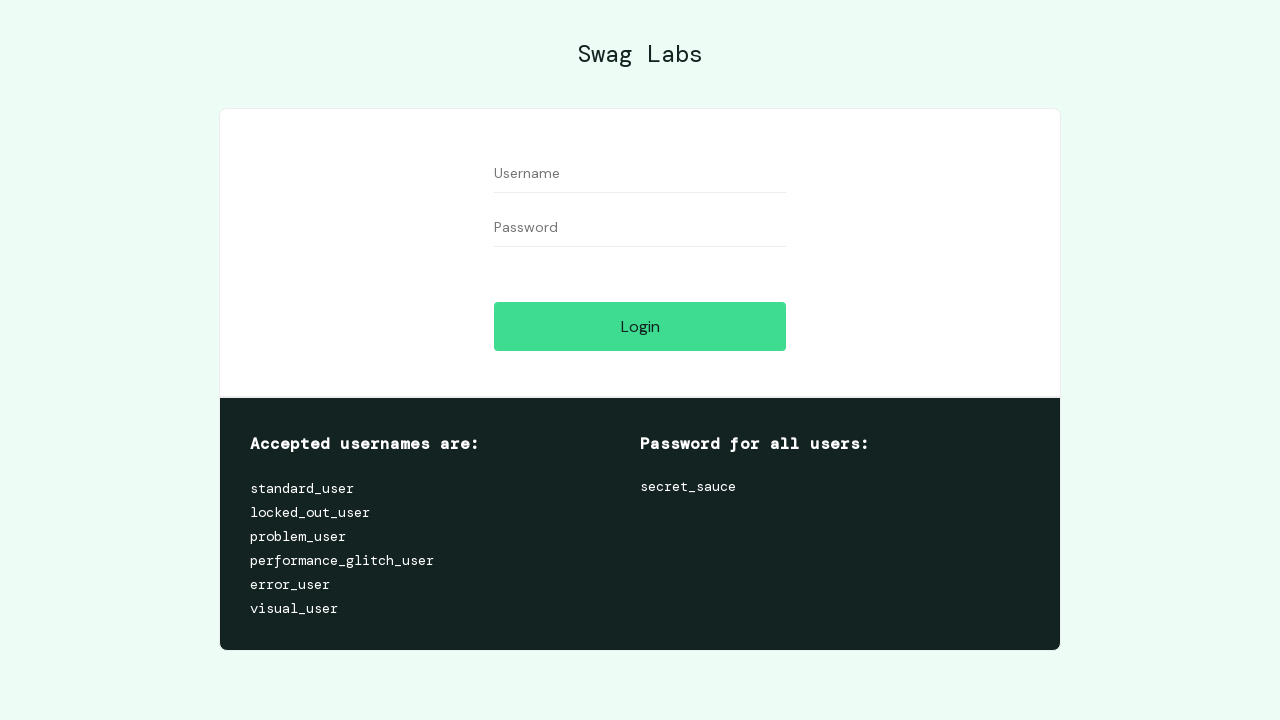

Filled username field with 'standard_user' on input[data-test='username']
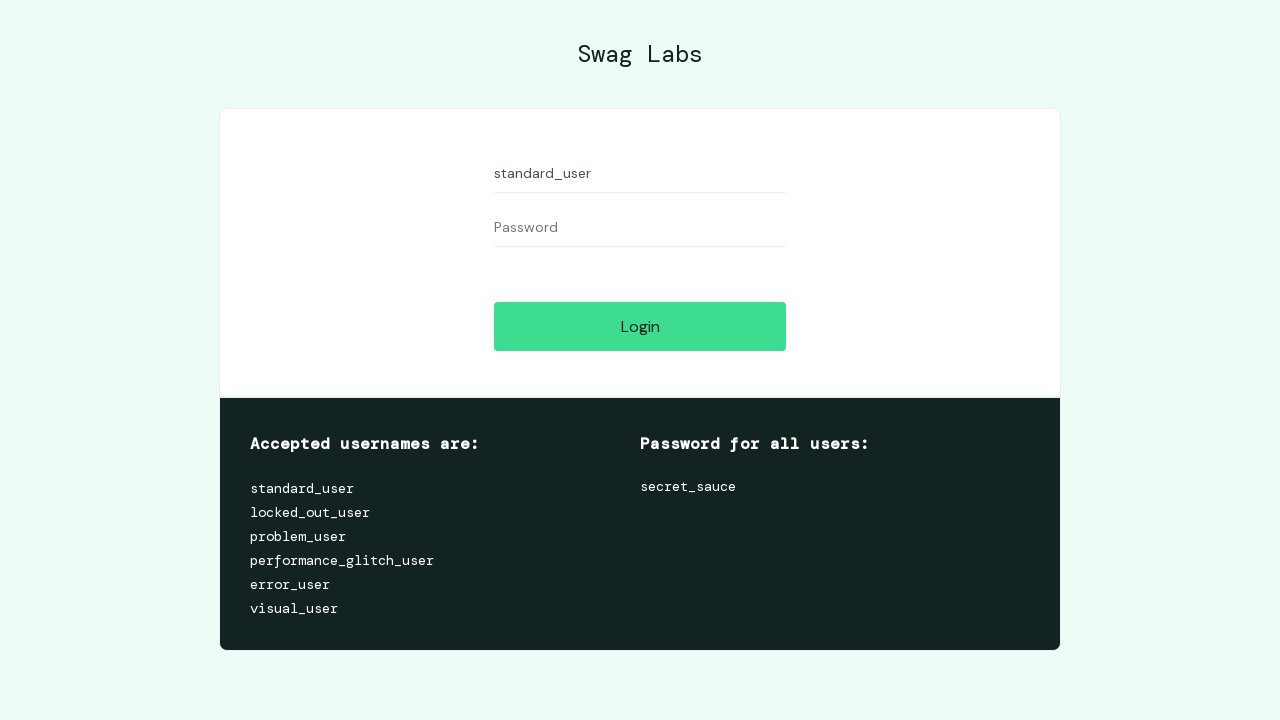

Filled password field with 'secret_sauce' on input[data-test='password']
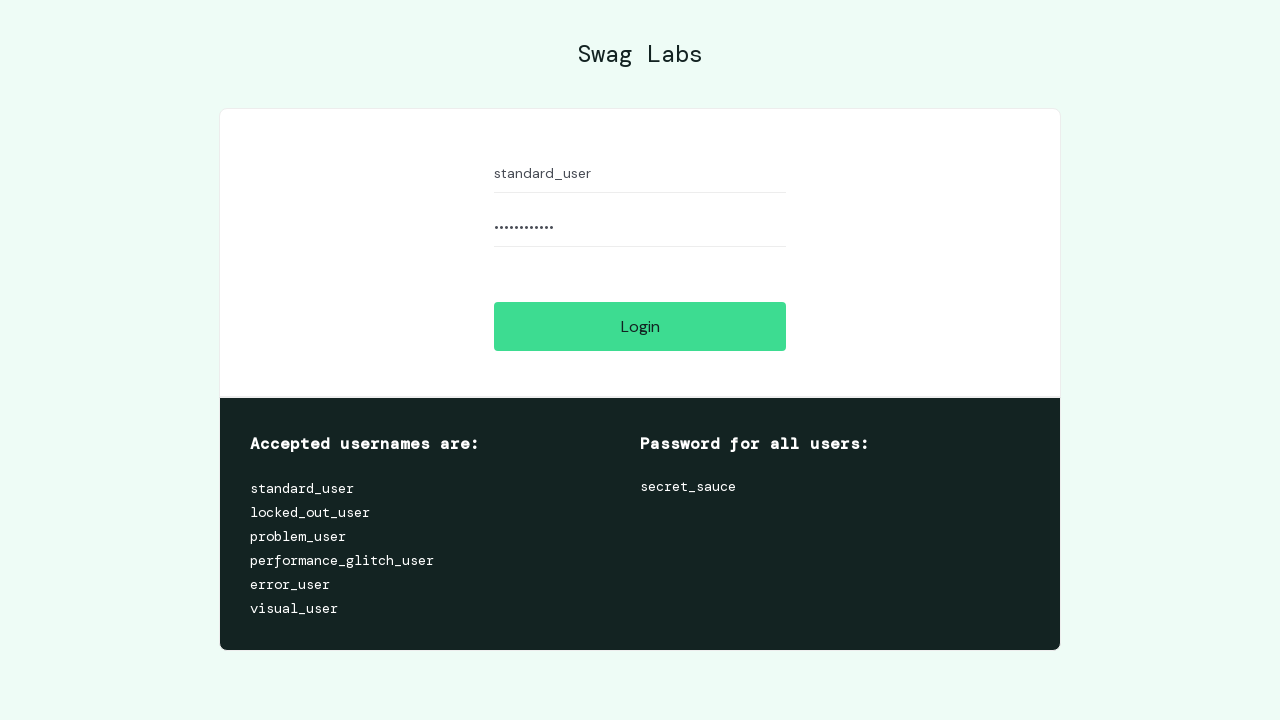

Clicked login button at (640, 326) on input[data-test='login-button']
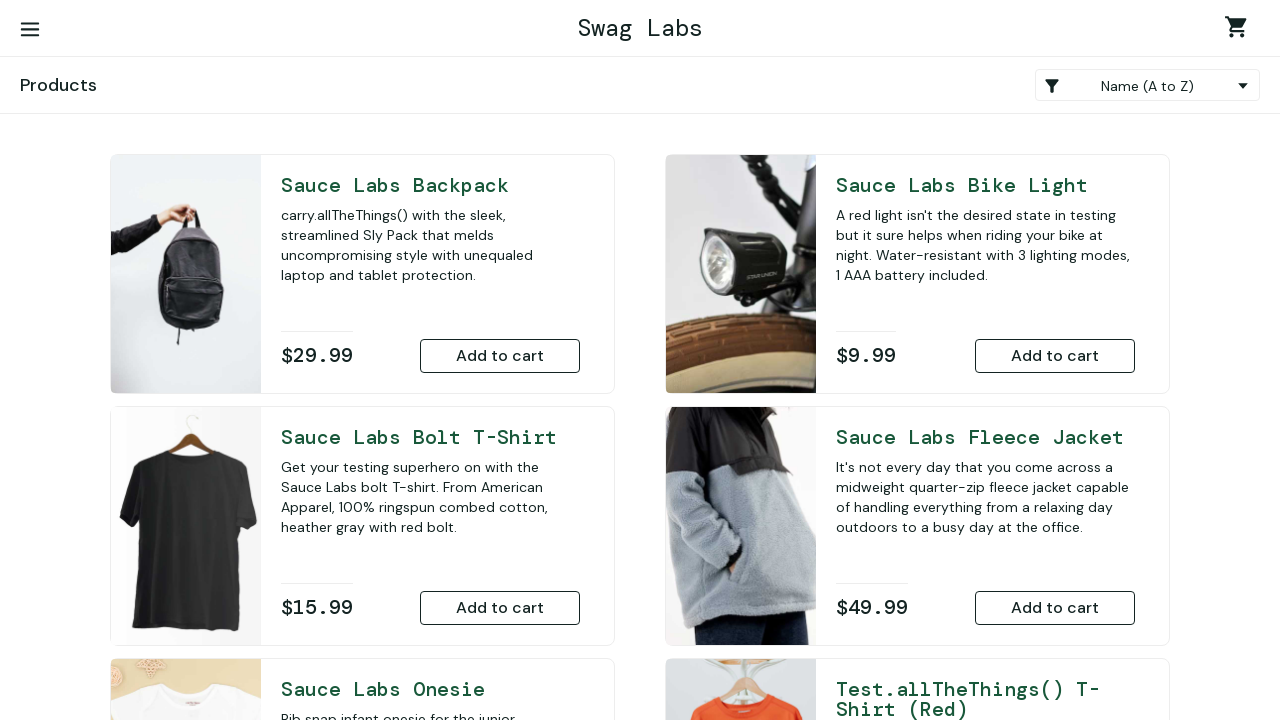

Added Sauce Labs Backpack to cart at (500, 356) on button[data-test='add-to-cart-sauce-labs-backpack']
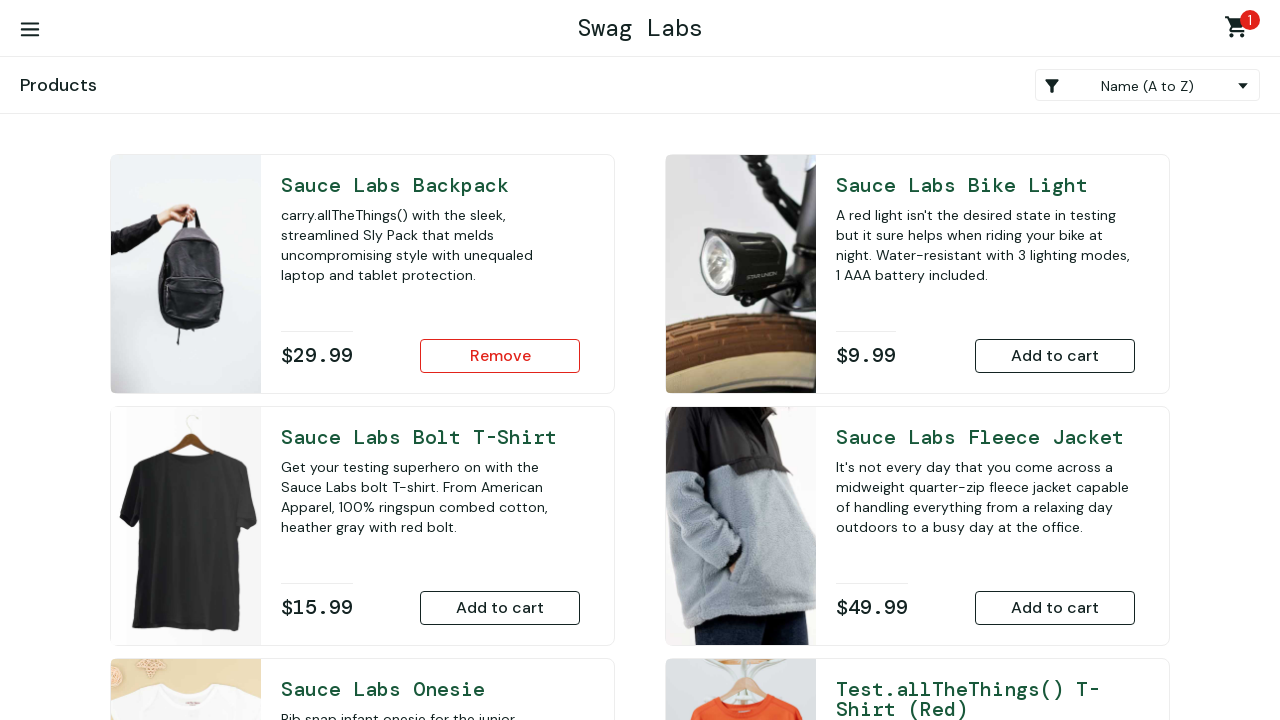

Clicked shopping cart link to navigate to cart page at (1240, 30) on a.shopping_cart_link
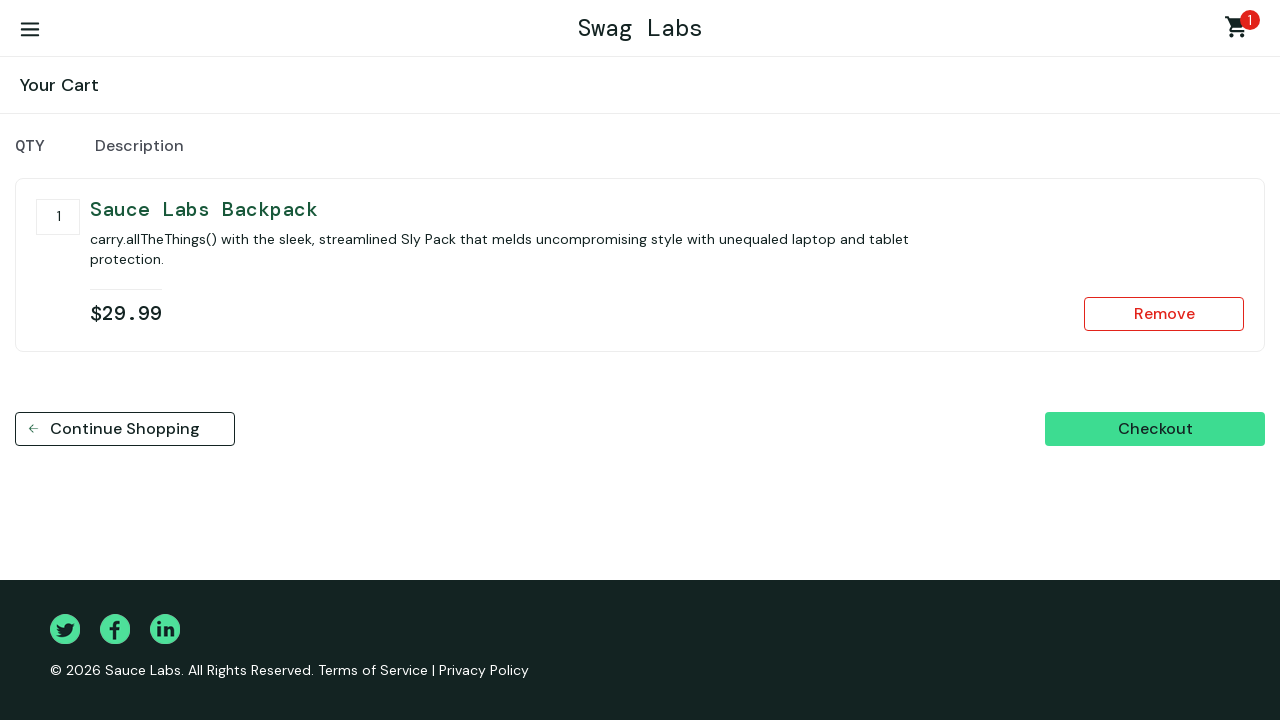

Clicked continue shopping button to return to products page at (125, 429) on button[data-test='continue-shopping']
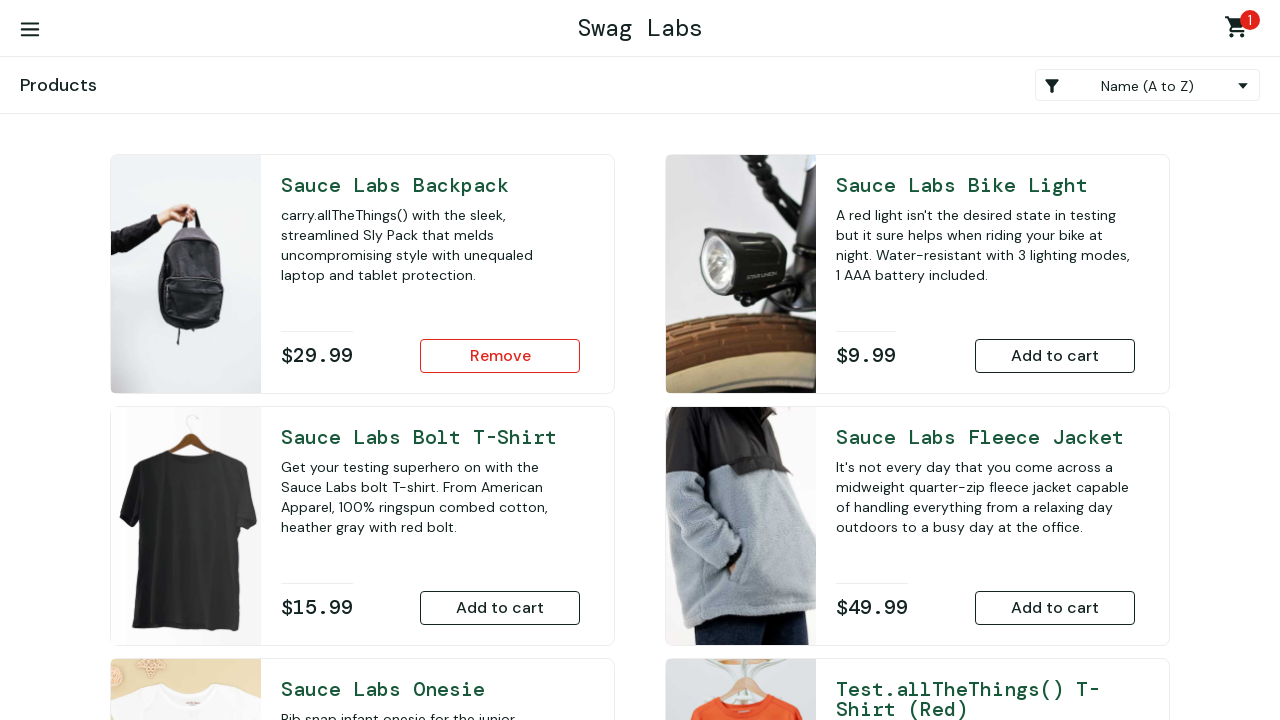

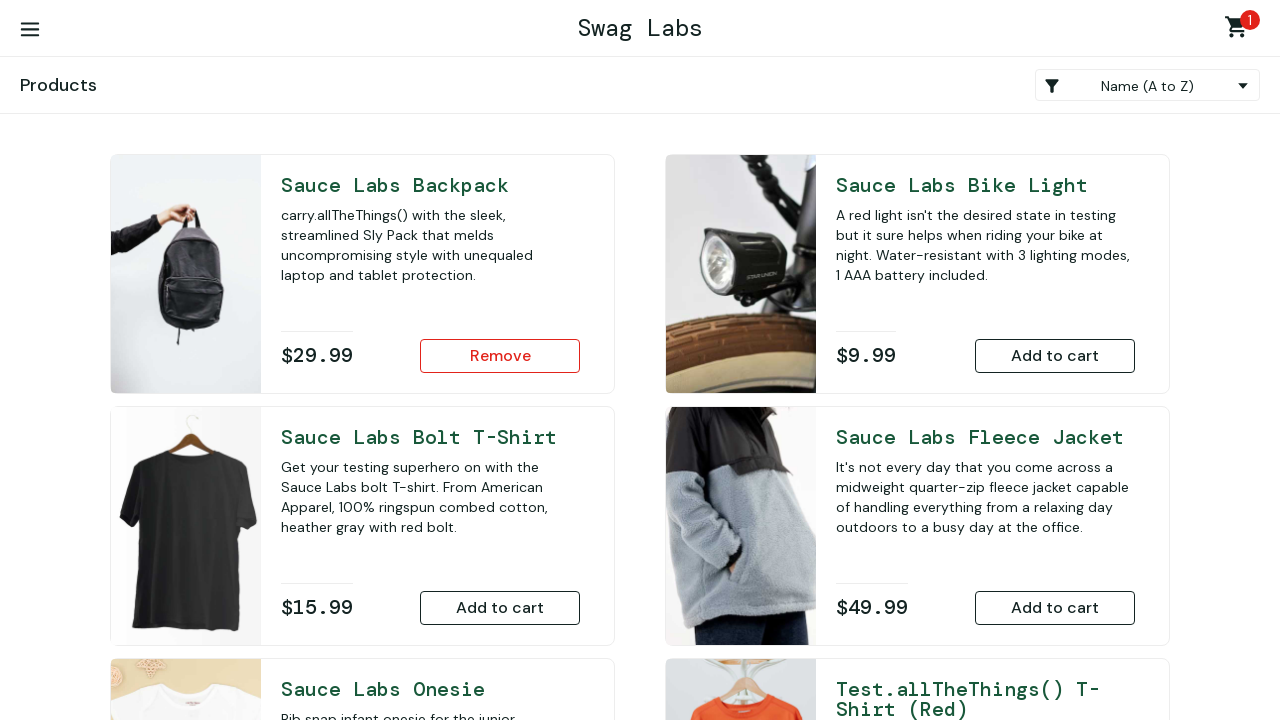